Tests drag and drop functionality manually by hovering over elements, pressing mouse down, moving to target, and releasing

Starting URL: https://testautomationpractice.blogspot.com/

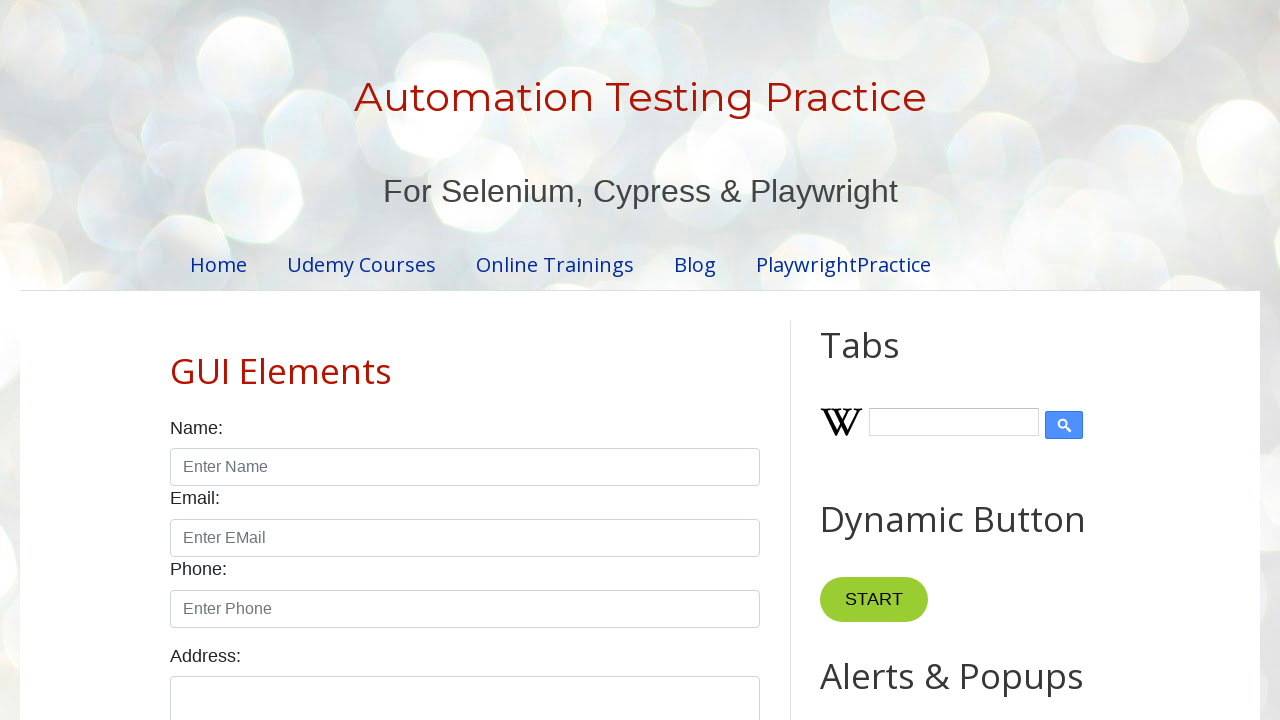

Scrolled draggable element into view
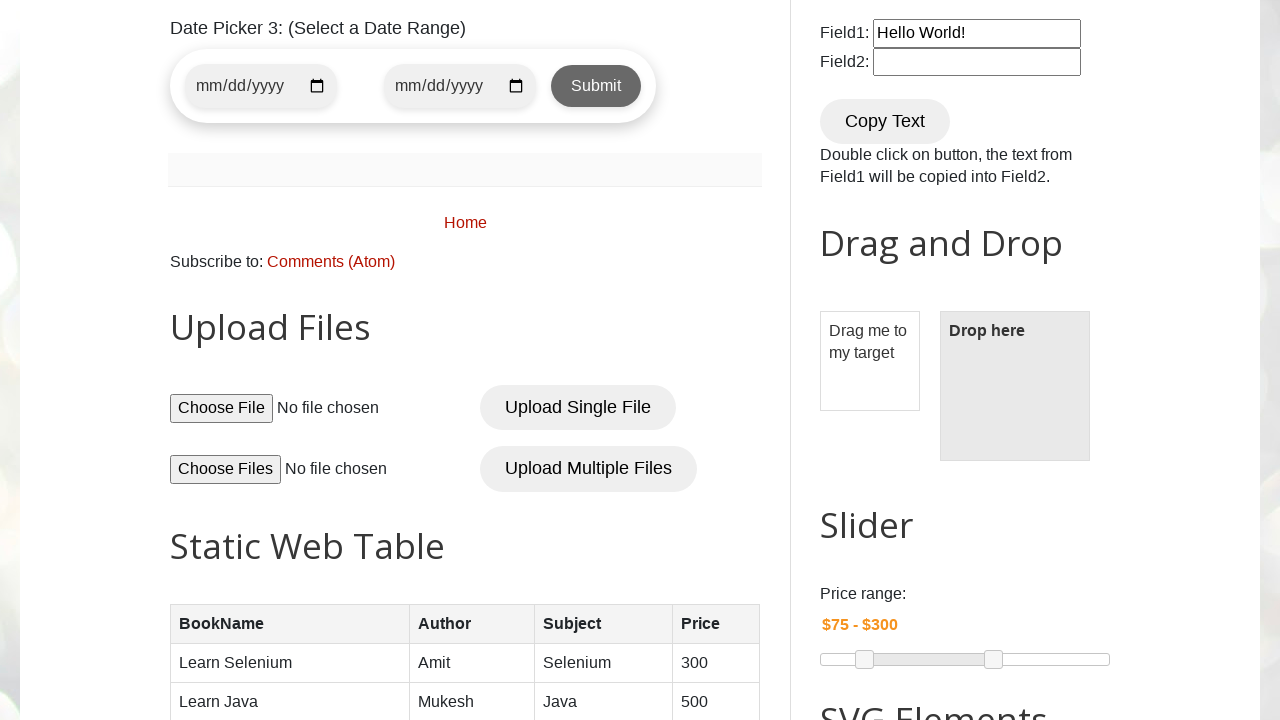

Hovered over draggable element at (870, 361) on #draggable
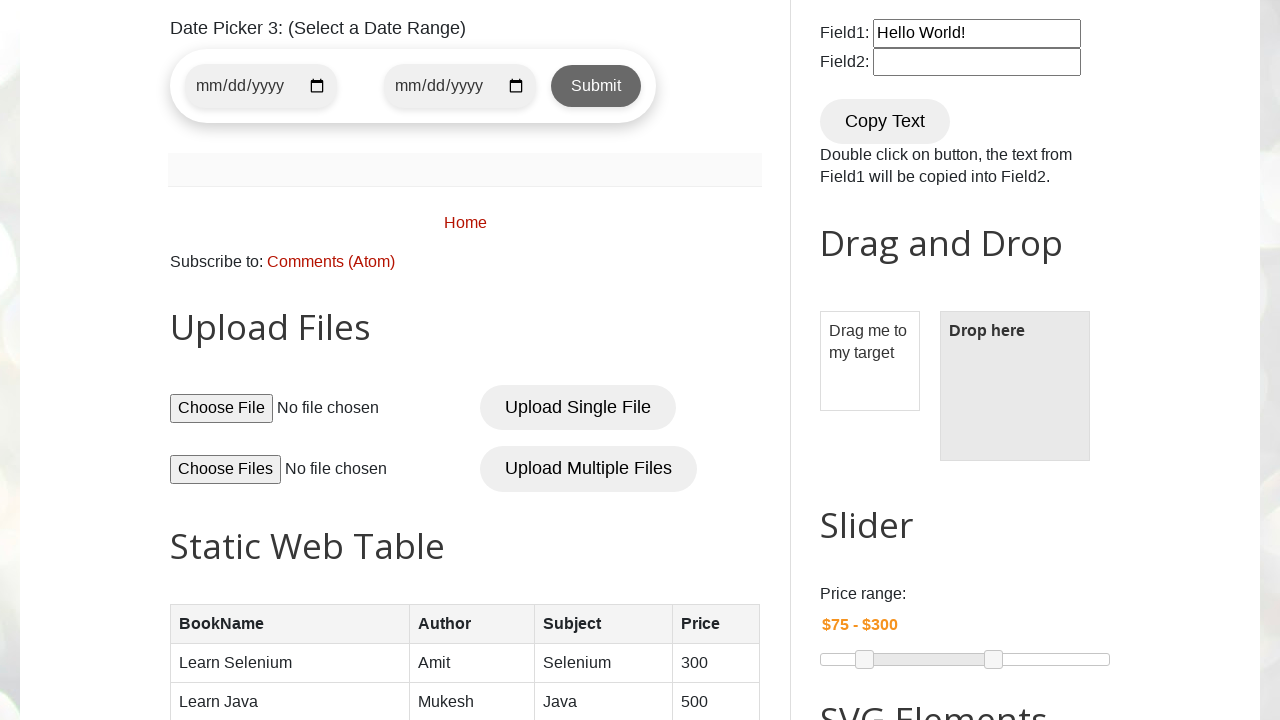

Pressed mouse button down on draggable element at (870, 361)
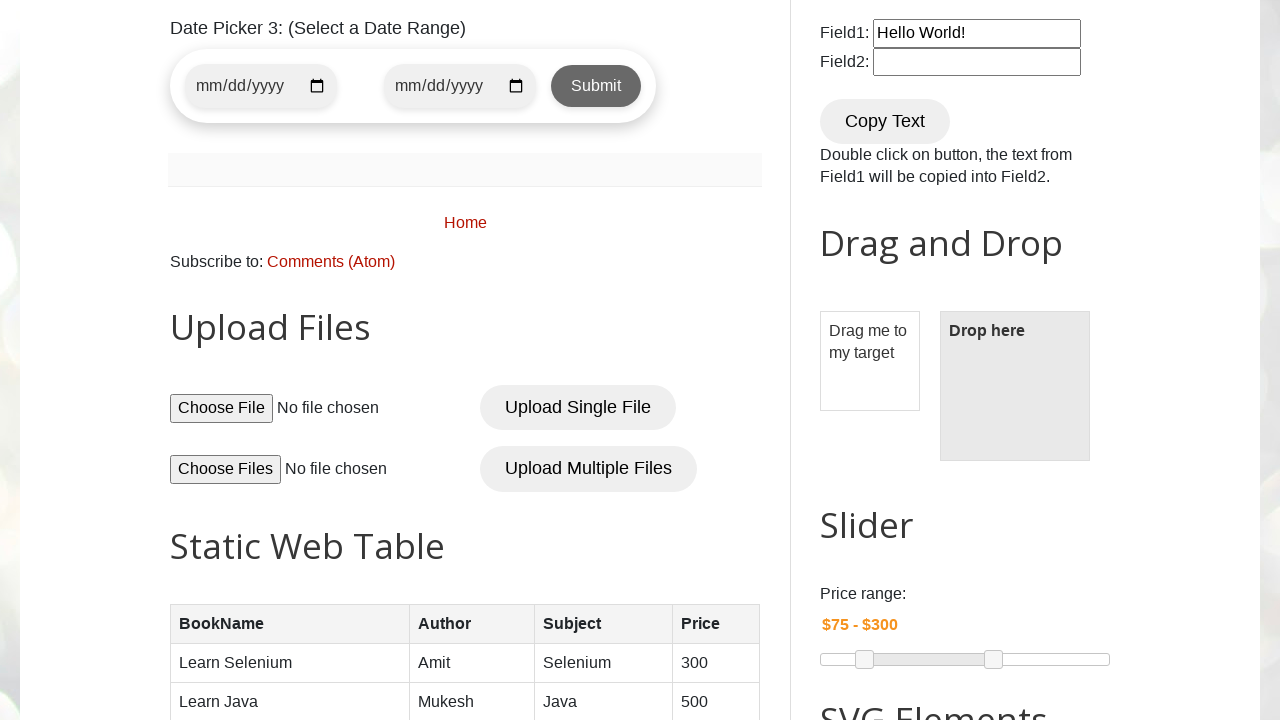

Moved mouse to droppable target at (1015, 386) on #droppable
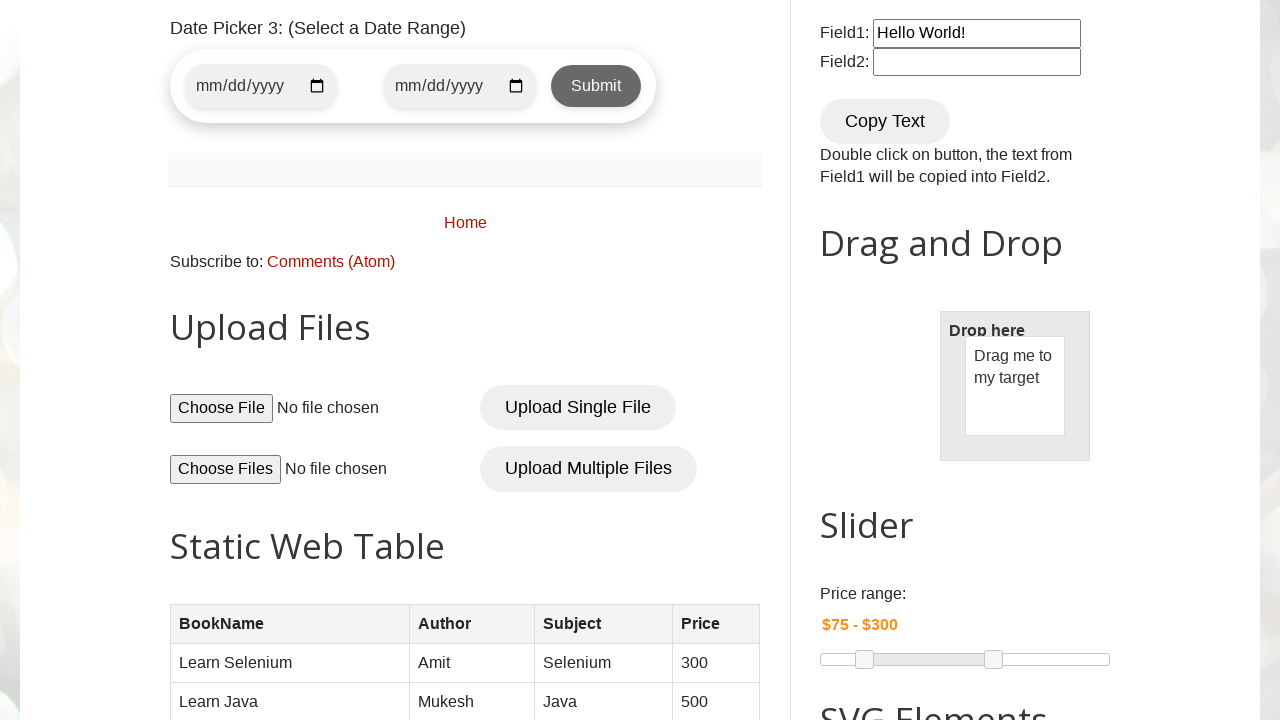

Released mouse button to complete drag and drop at (1015, 386)
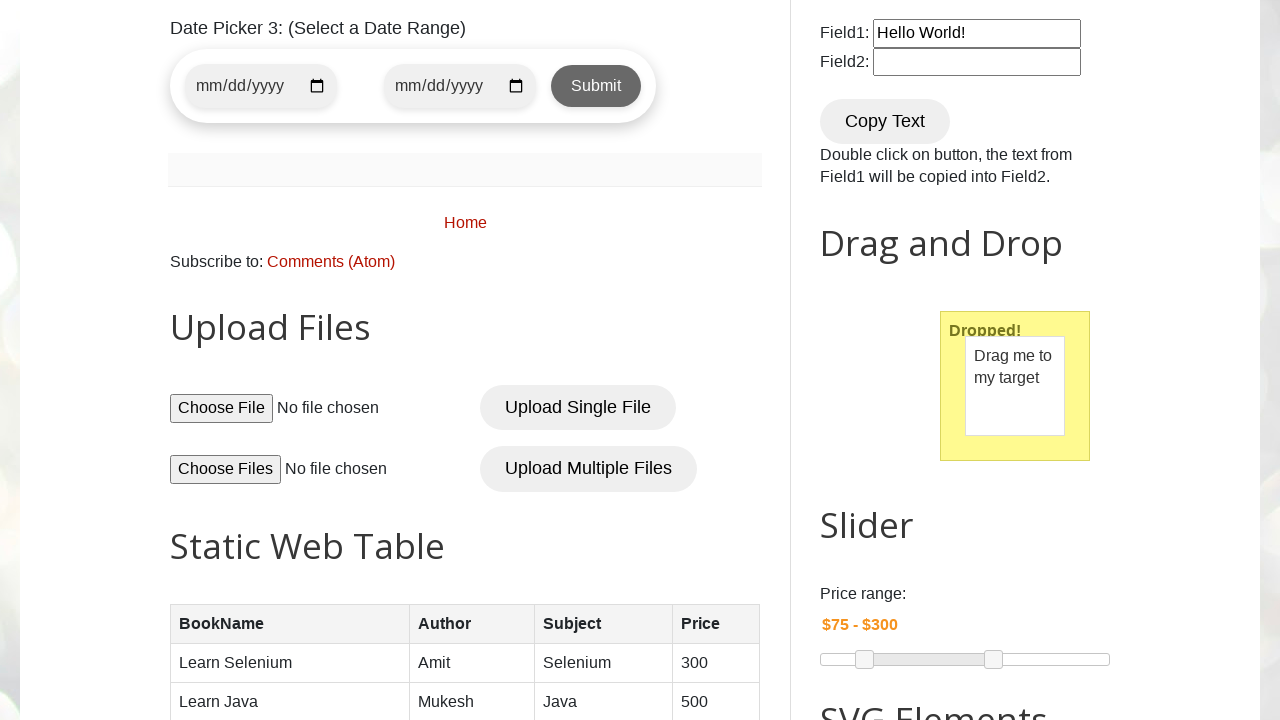

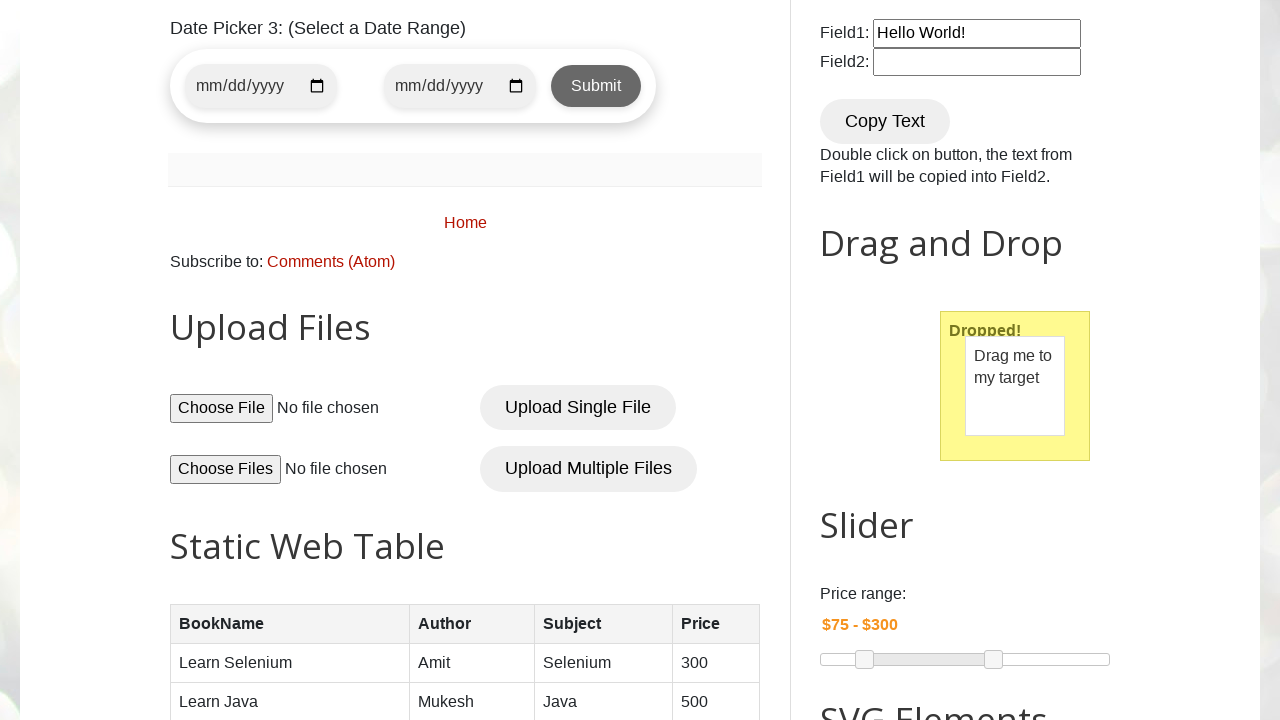